Tests checkbox selection on a Selenium practice form by clicking a checkbox and verifying selection states

Starting URL: https://www.tutorialspoint.com/selenium/practice/selenium_automation_practice.php

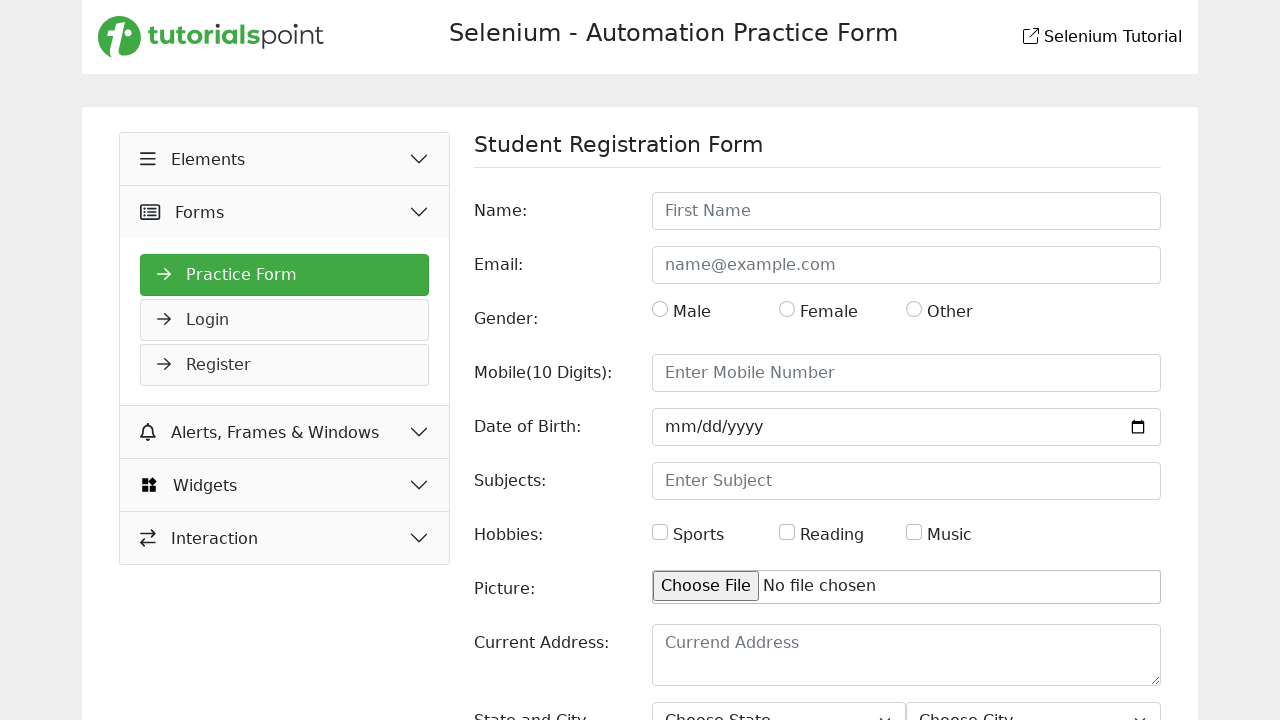

Clicked the hobbies checkbox at (660, 532) on xpath=//*[@id="hobbies"]
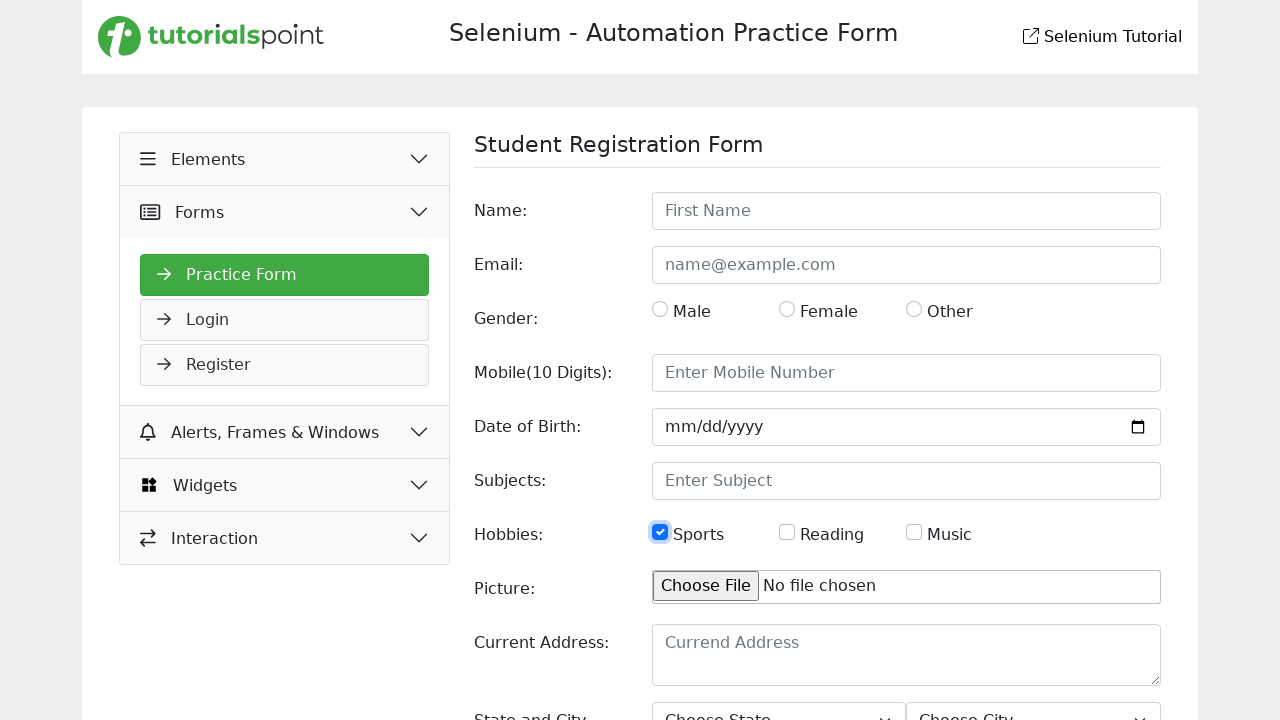

Waited 1000ms for checkbox action to complete
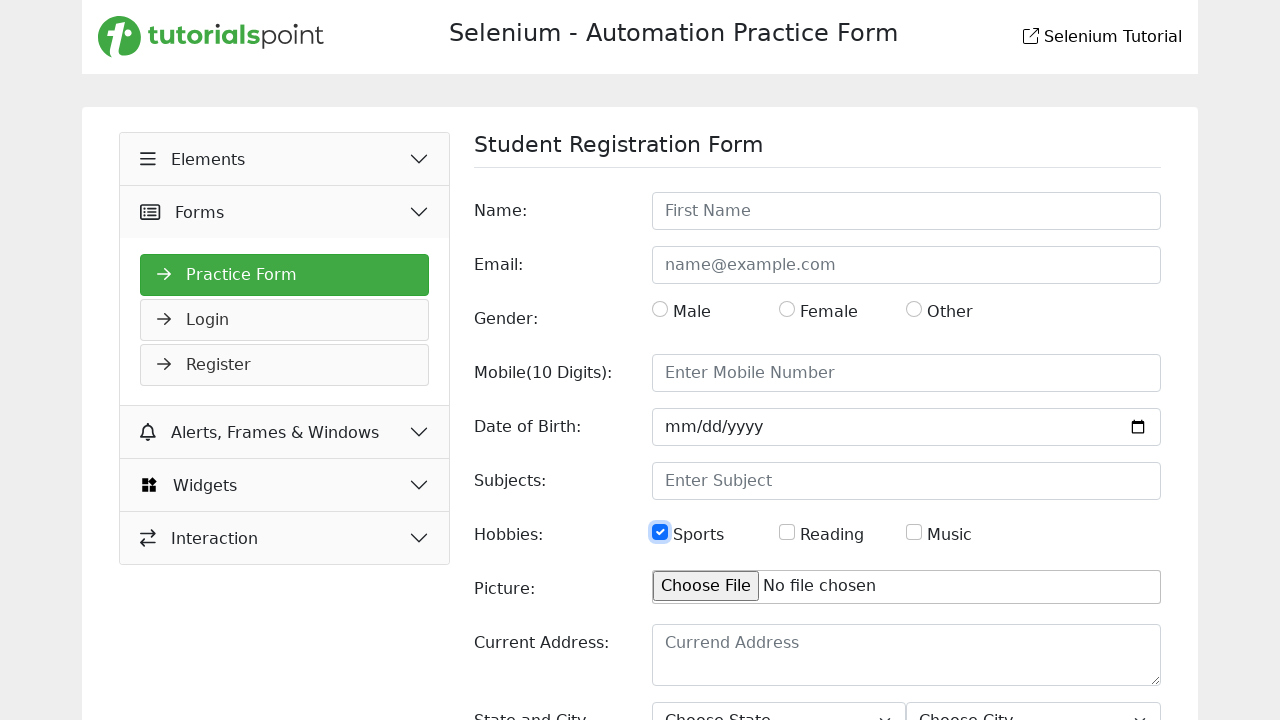

Located the hobbies checkbox element
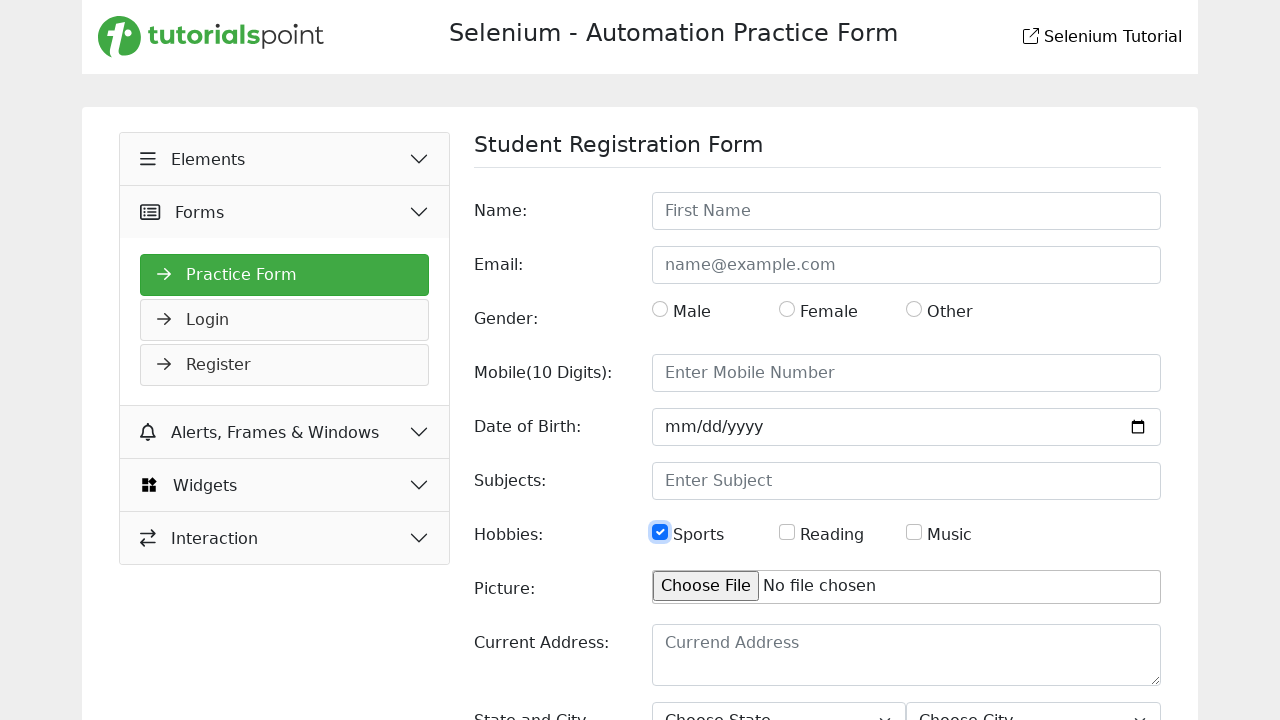

Located the second checkbox element
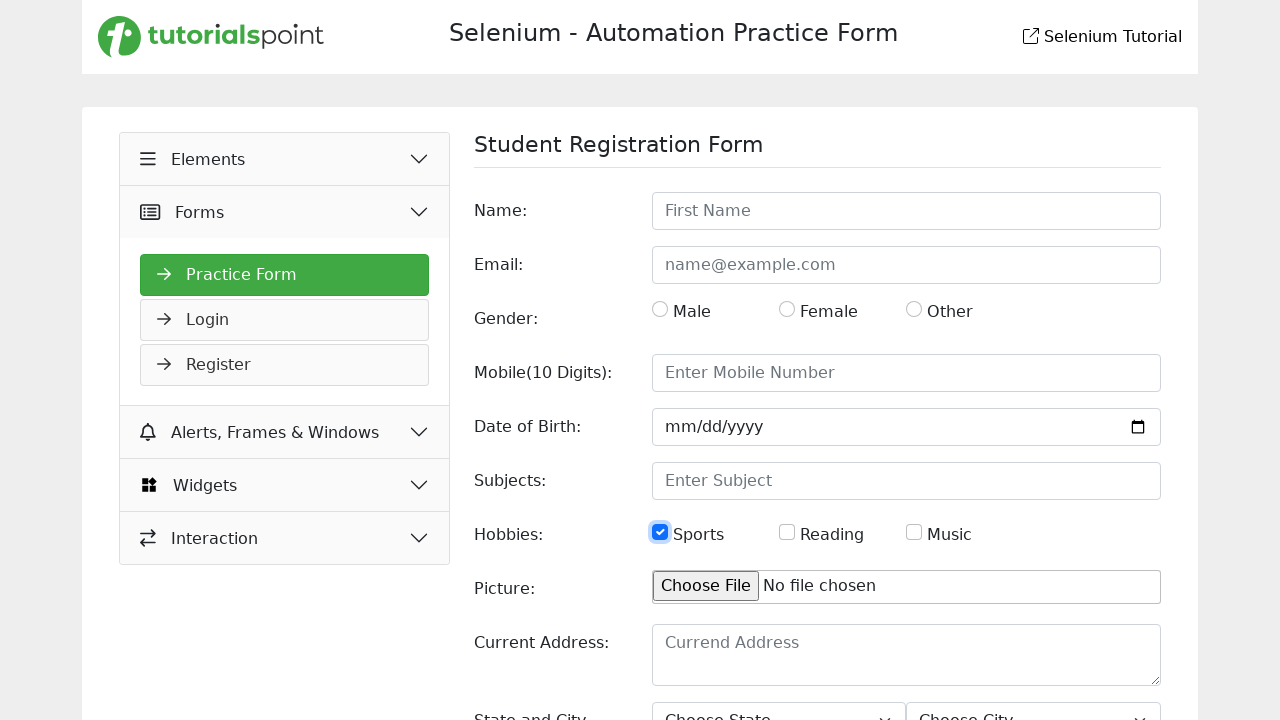

Verified hobbies checkbox state: True
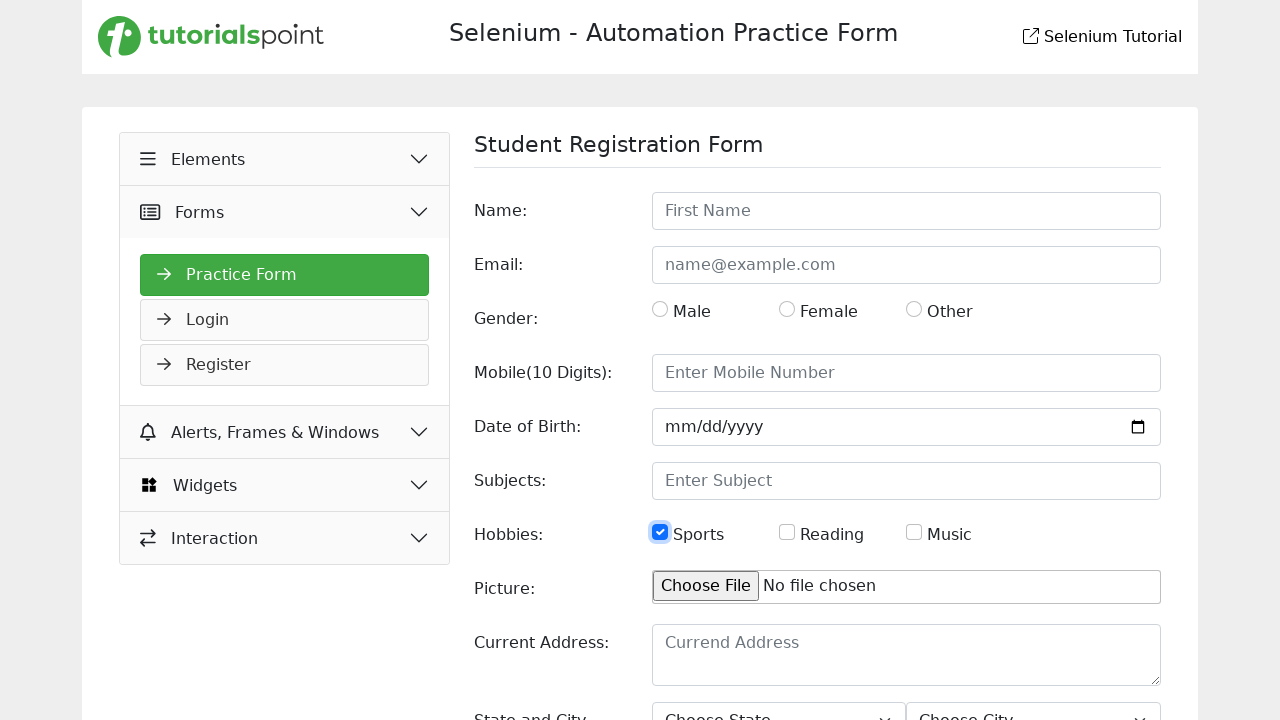

Verified second checkbox state: False
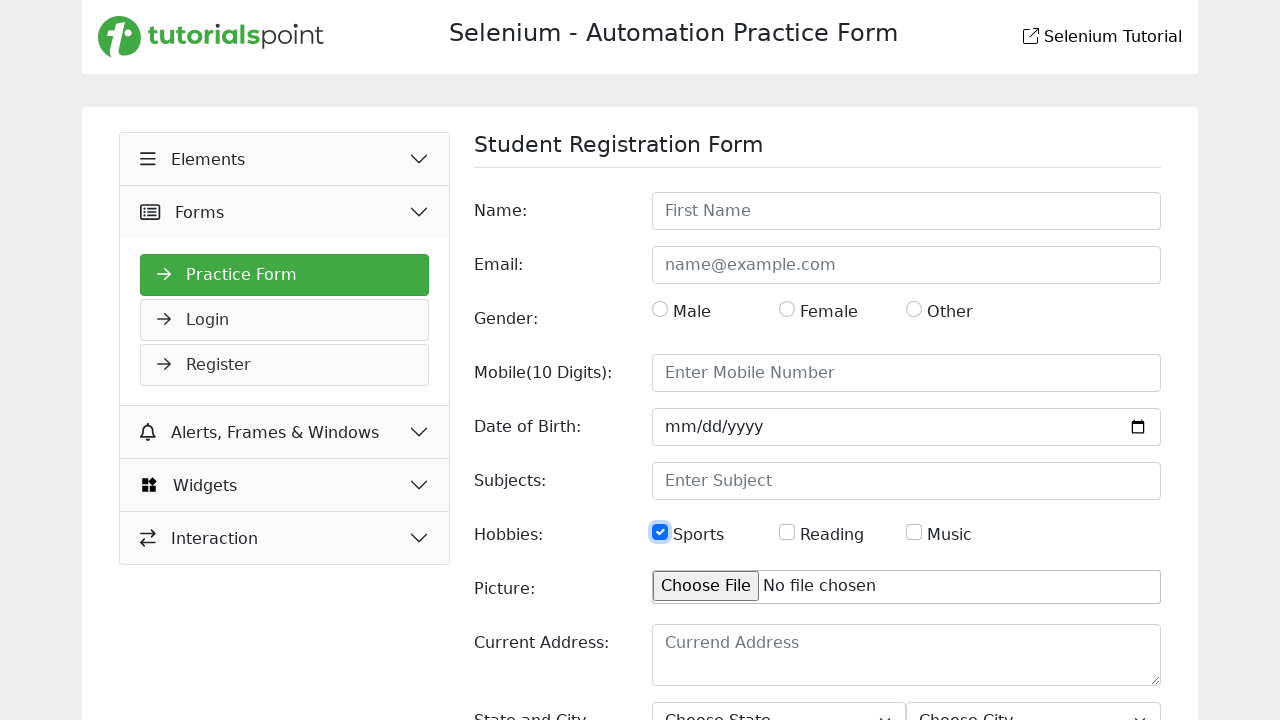

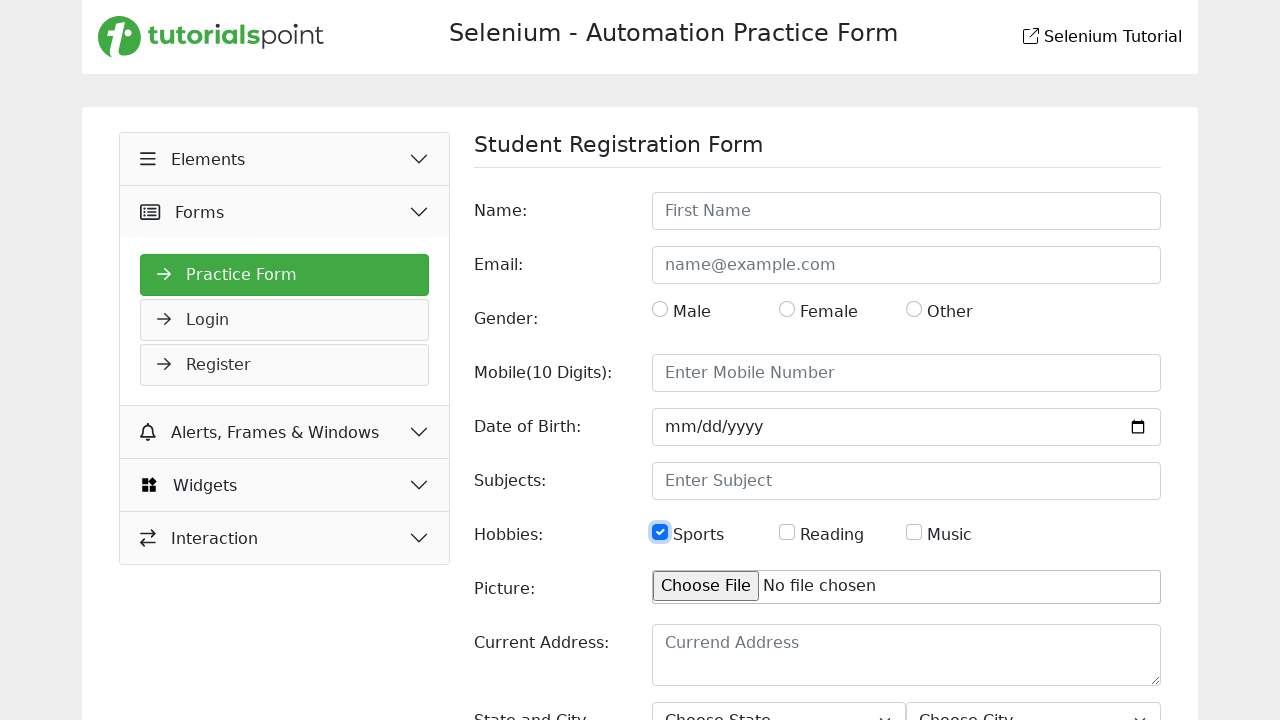